Tests radio button functionality by selecting gender and age group options on a form

Starting URL: https://syntaxprojects.com/basic-radiobutton-demo.php

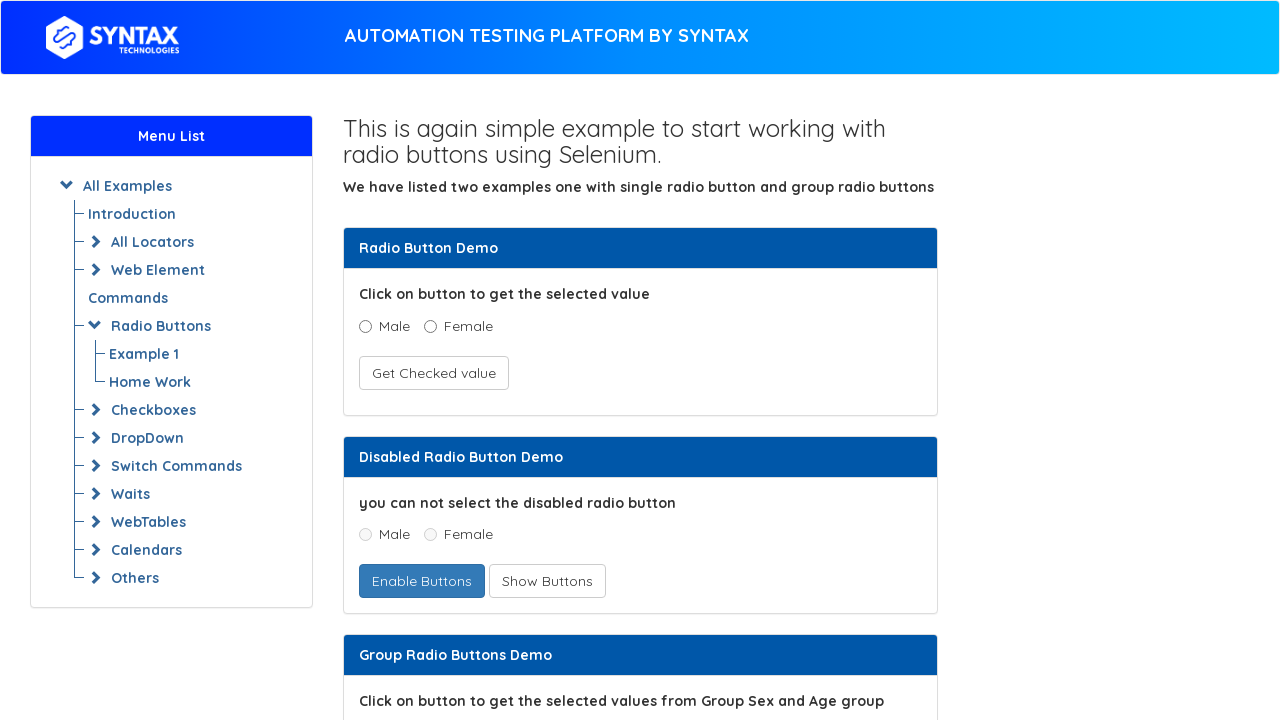

Clicked on the male radio button at (365, 326) on xpath=//input[@value='Male' and @name='optradio']
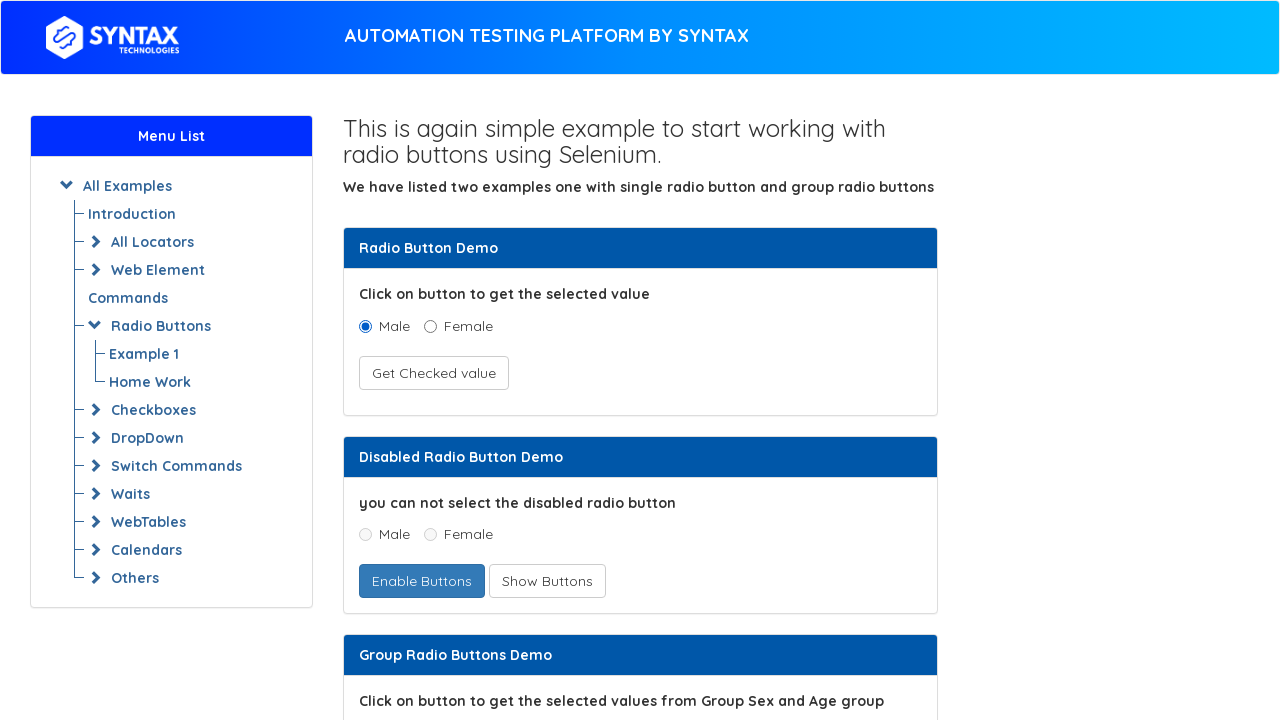

Located the male radio button element
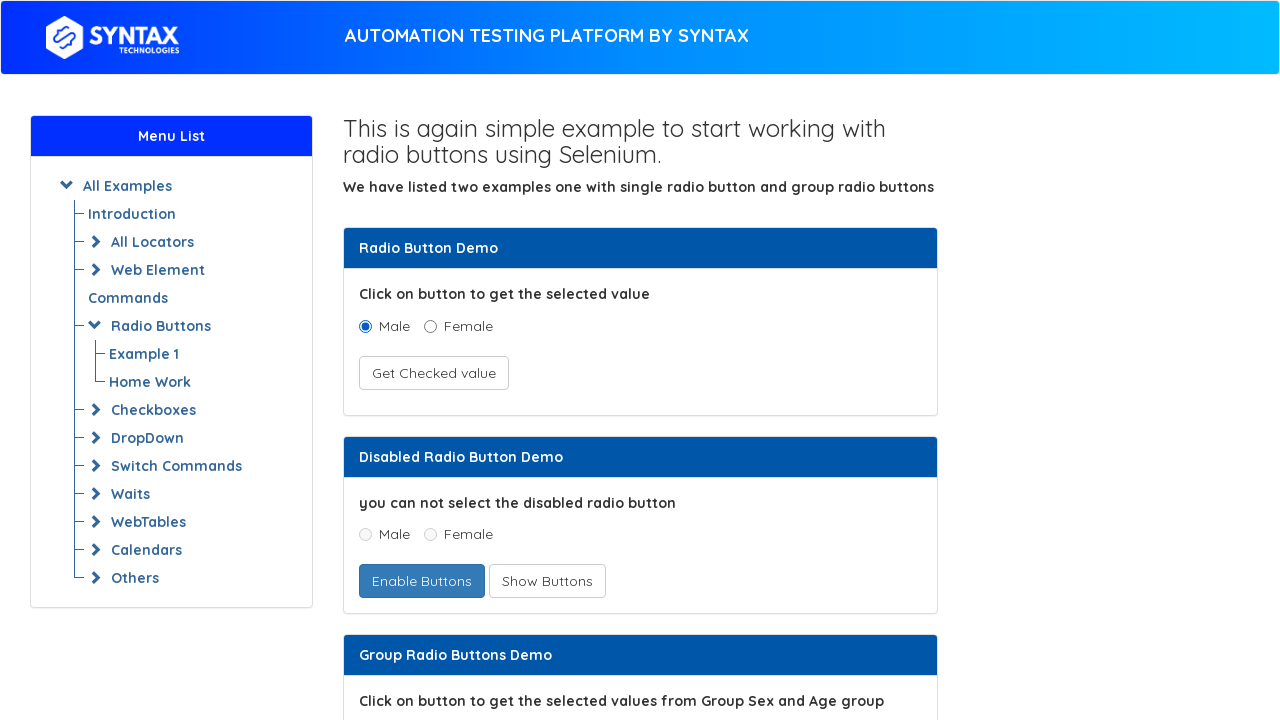

Verified that male radio button is checked
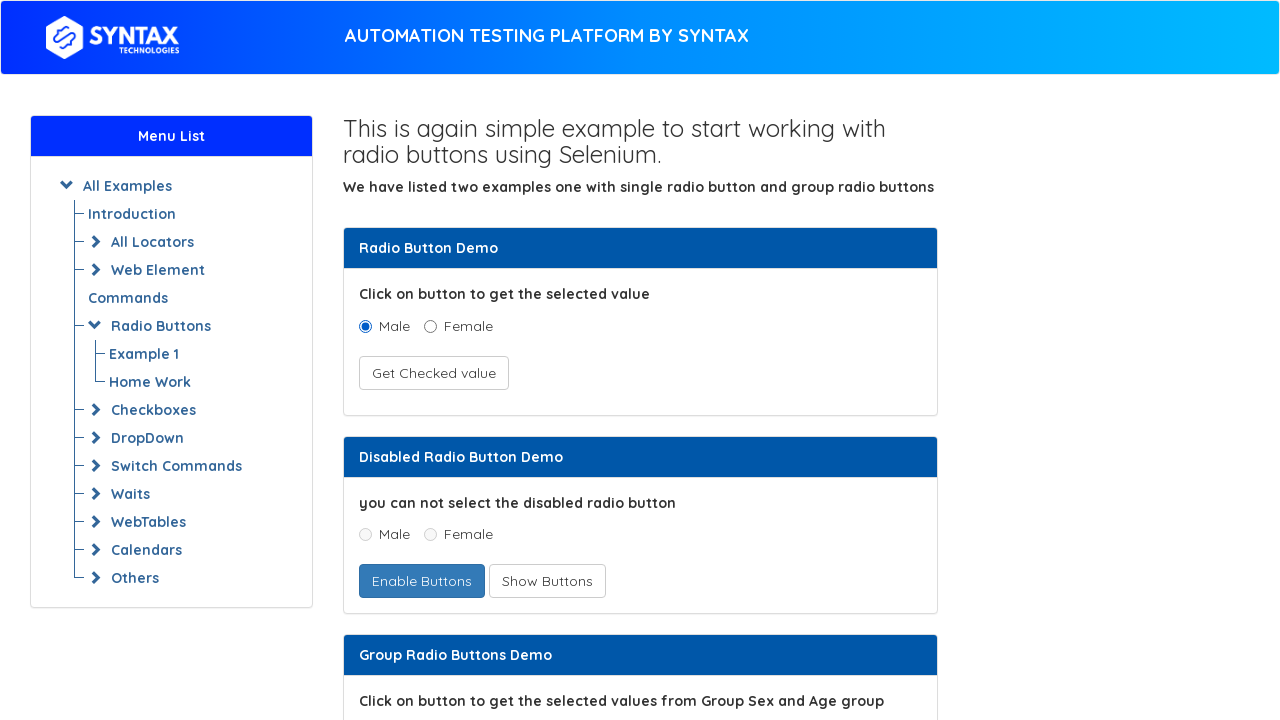

Located all age group radio button elements
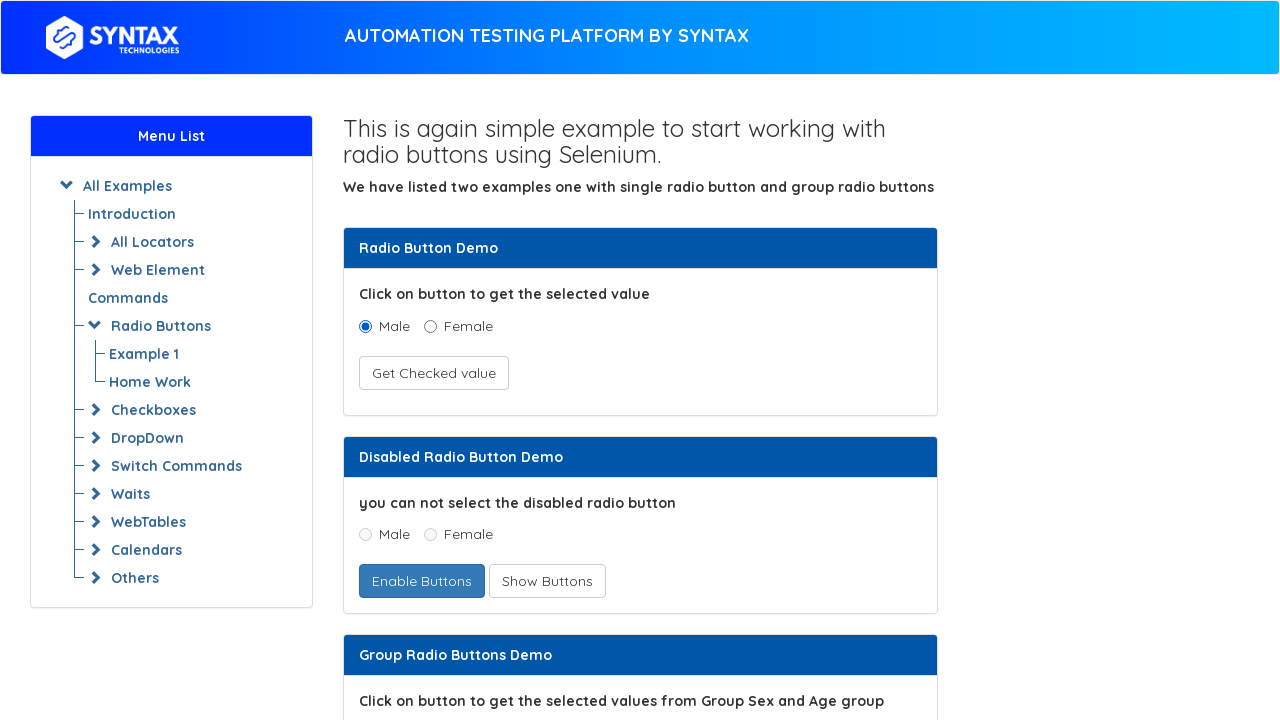

Selected age group '15 - 50' radio button at (516, 360) on xpath=//input[@name='ageGroup'] >> nth=2
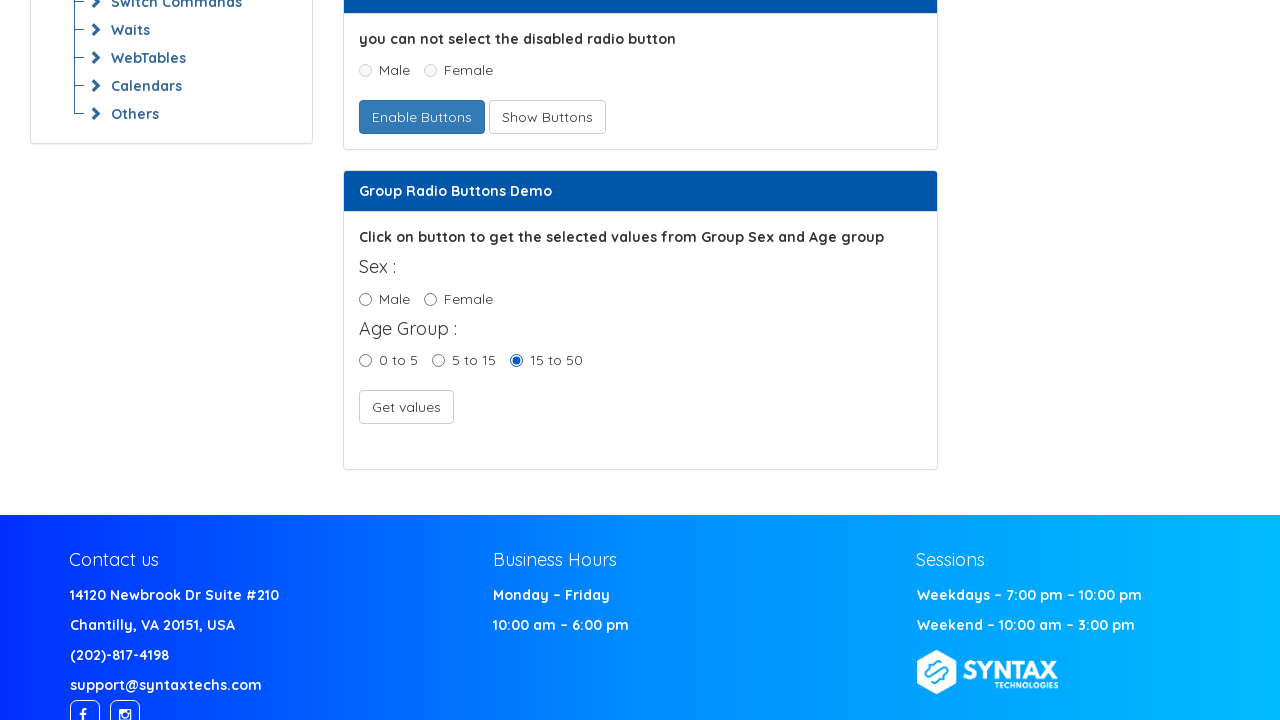

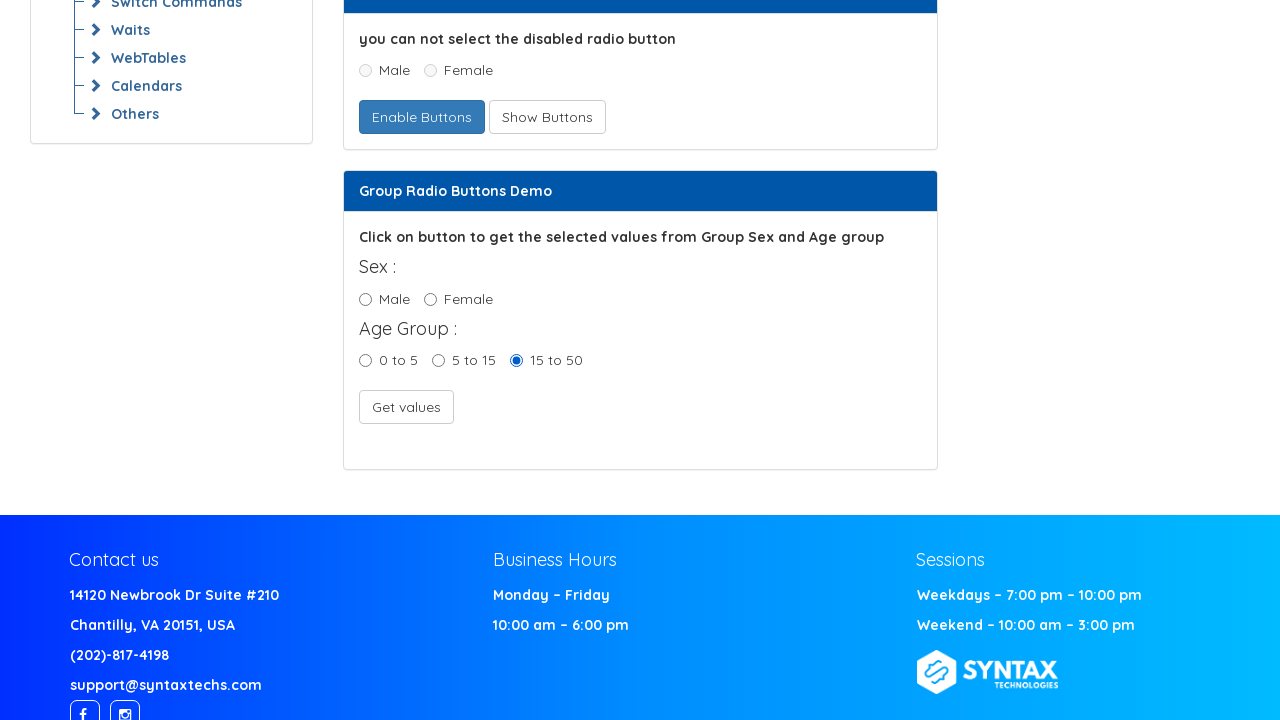